Navigates to an Angular demo application and clicks the library button to test navigation functionality

Starting URL: https://rahulshettyacademy.com/angularAppdemo/

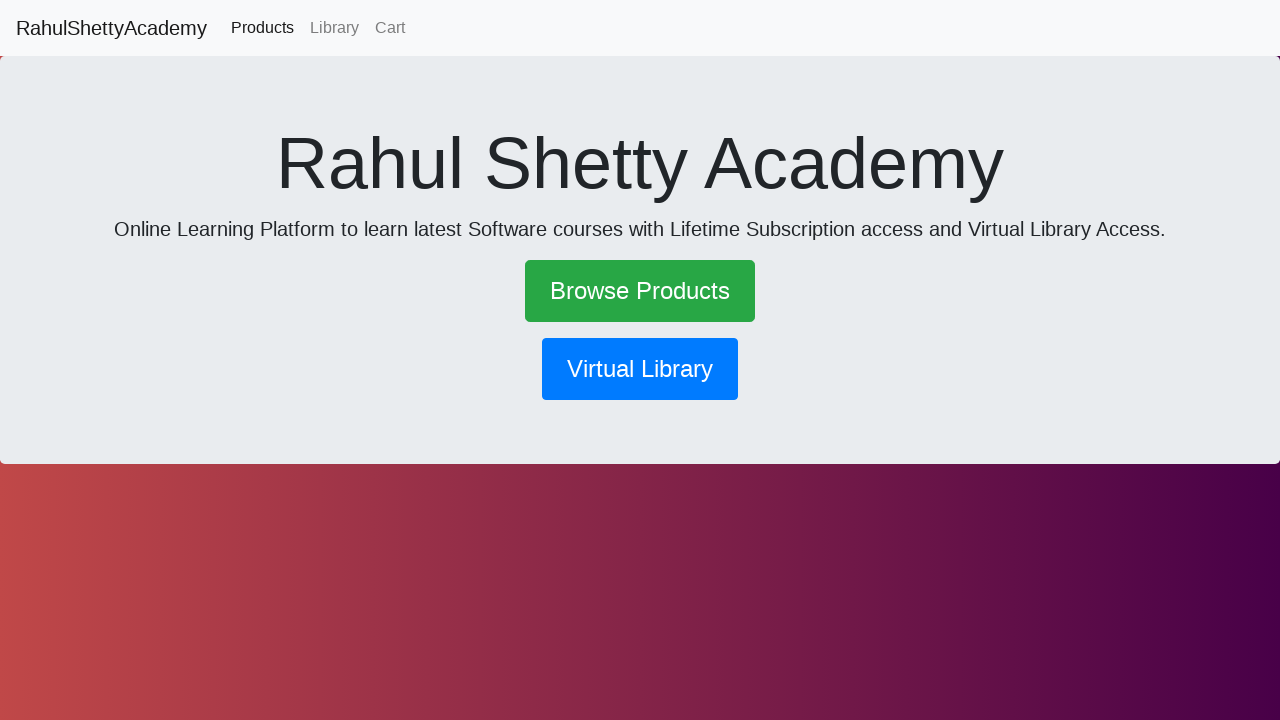

Clicked library navigation button to test navigation functionality at (640, 369) on button[routerlink='/library']
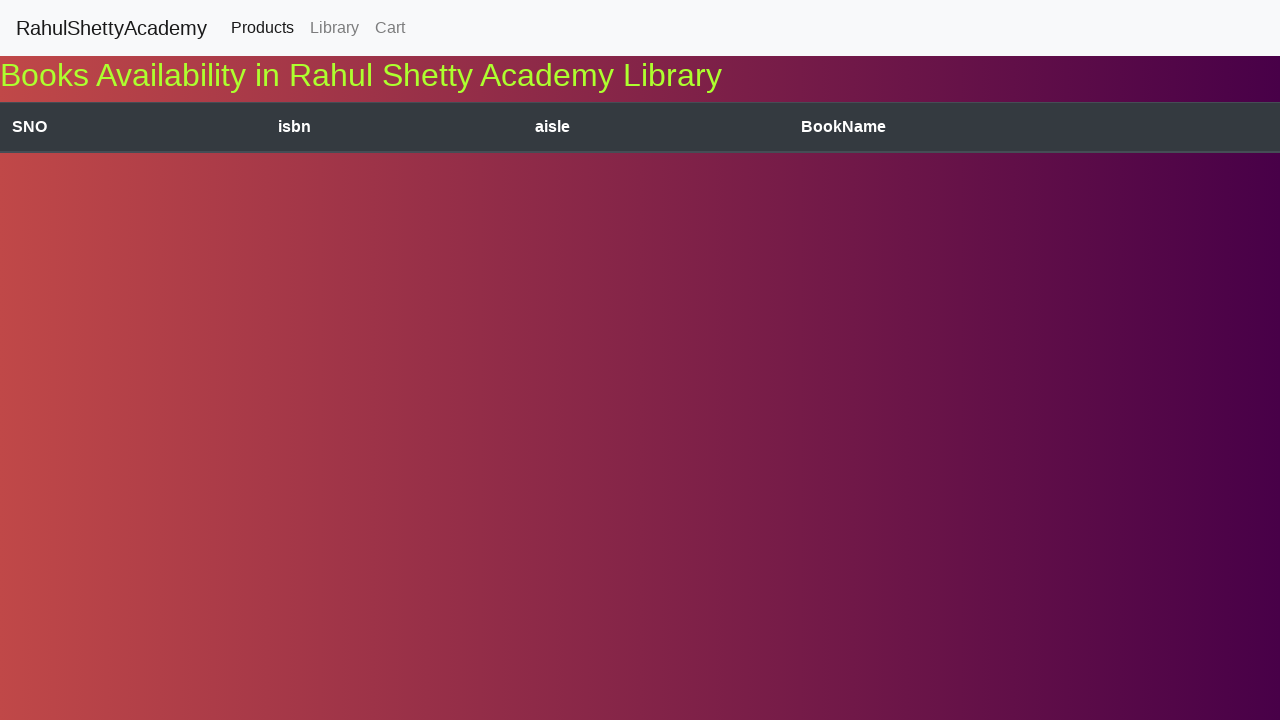

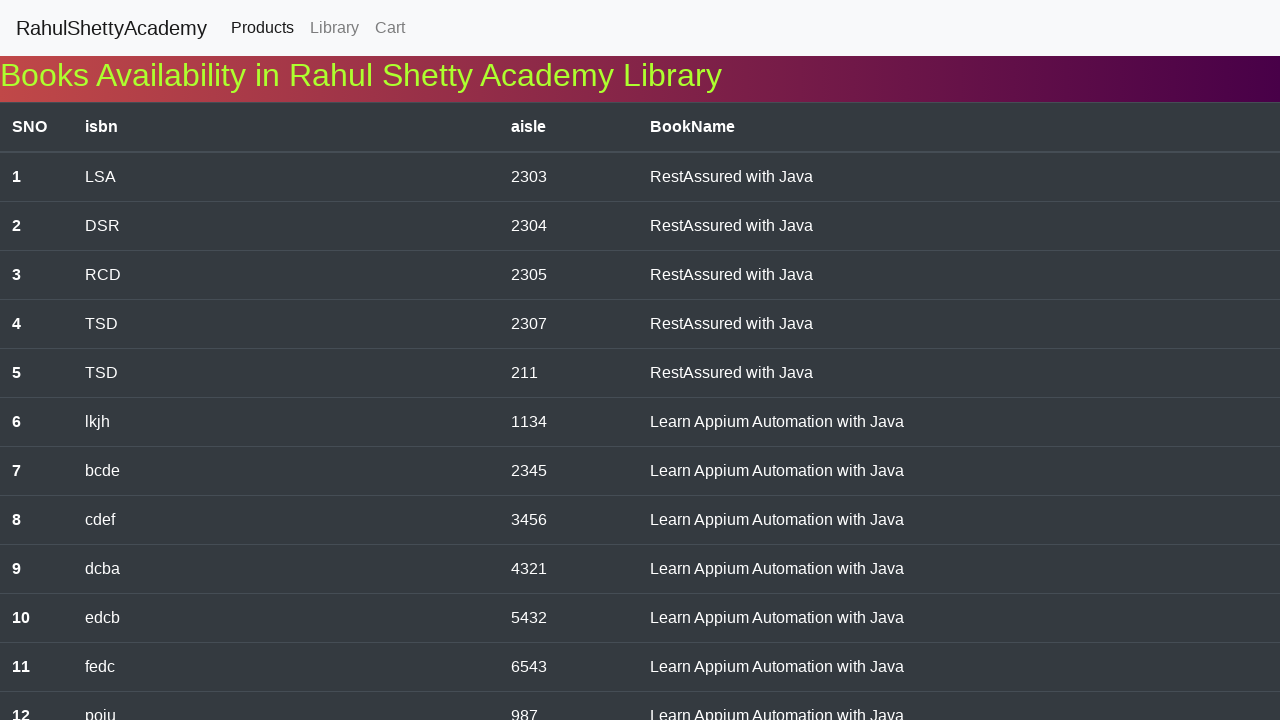